Tests the Greet-A-Cat page greeting message when a cat is rented out

Starting URL: https://cs1632.appspot.com/

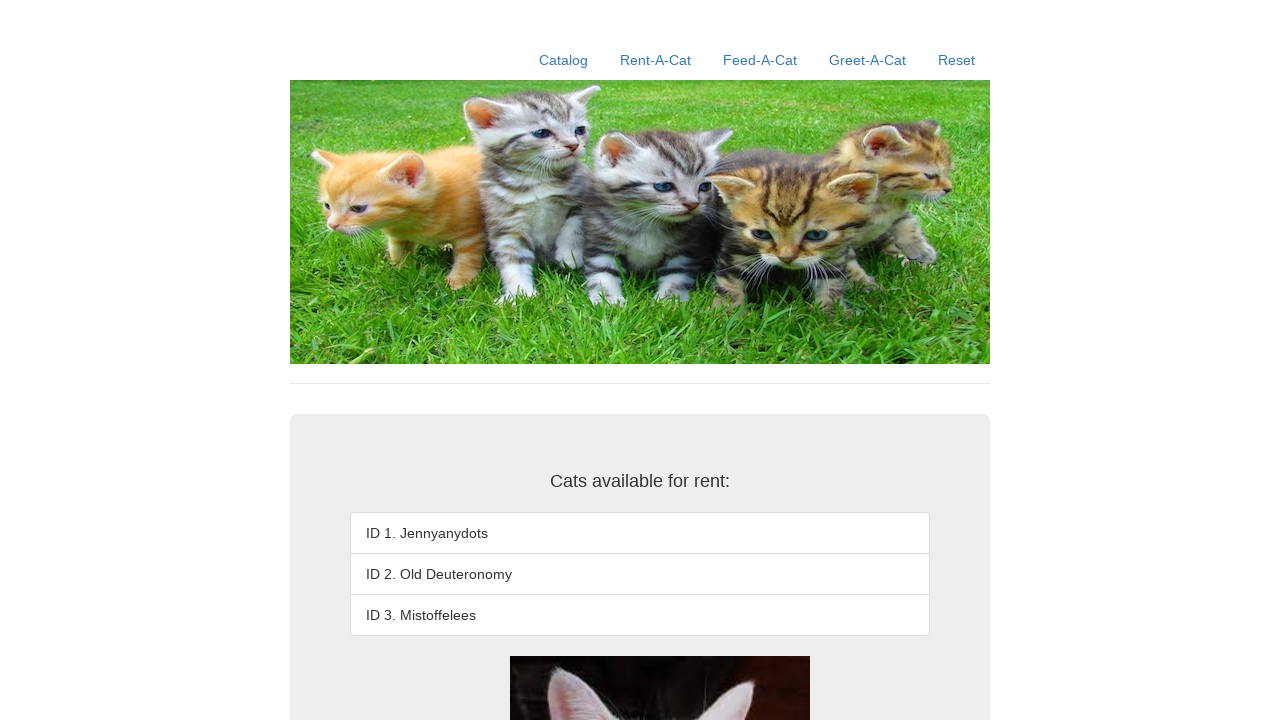

Set cookies to mark cat 1 as rented and cats 2-3 as available
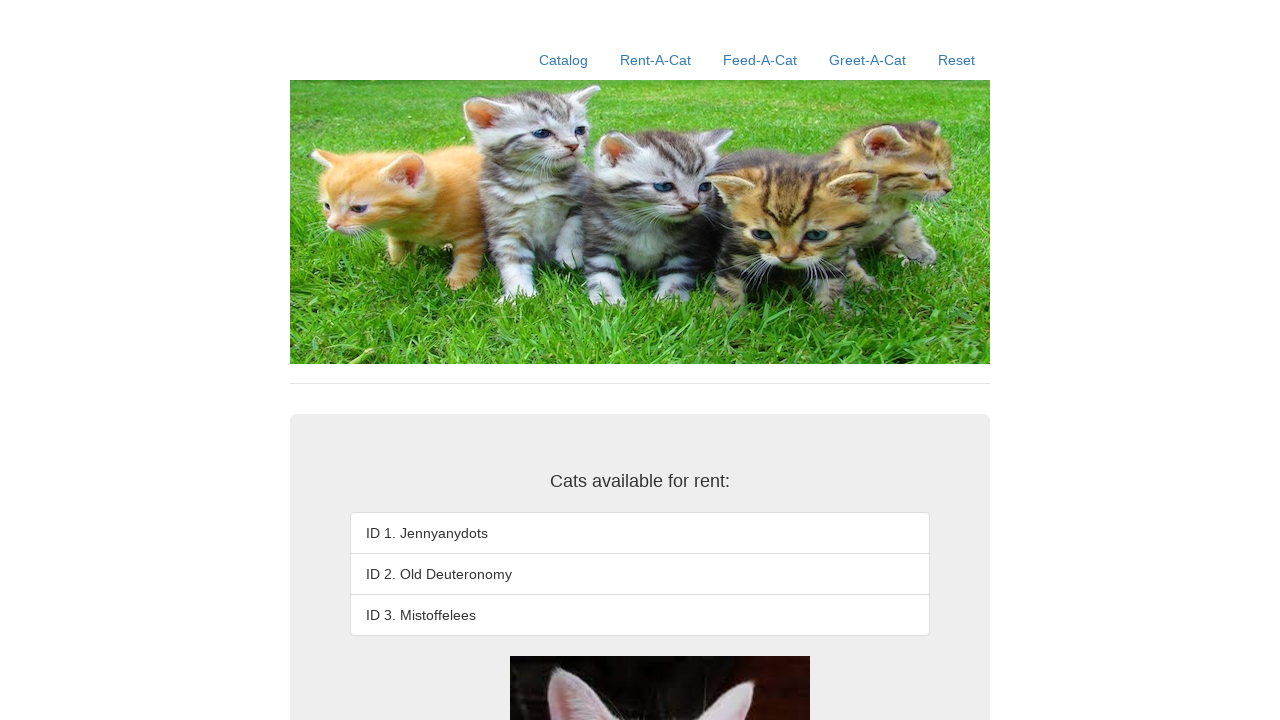

Clicked link to navigate to Greet-A-Cat page at (868, 60) on xpath=//a[contains(@href, '/greet-a-cat')]
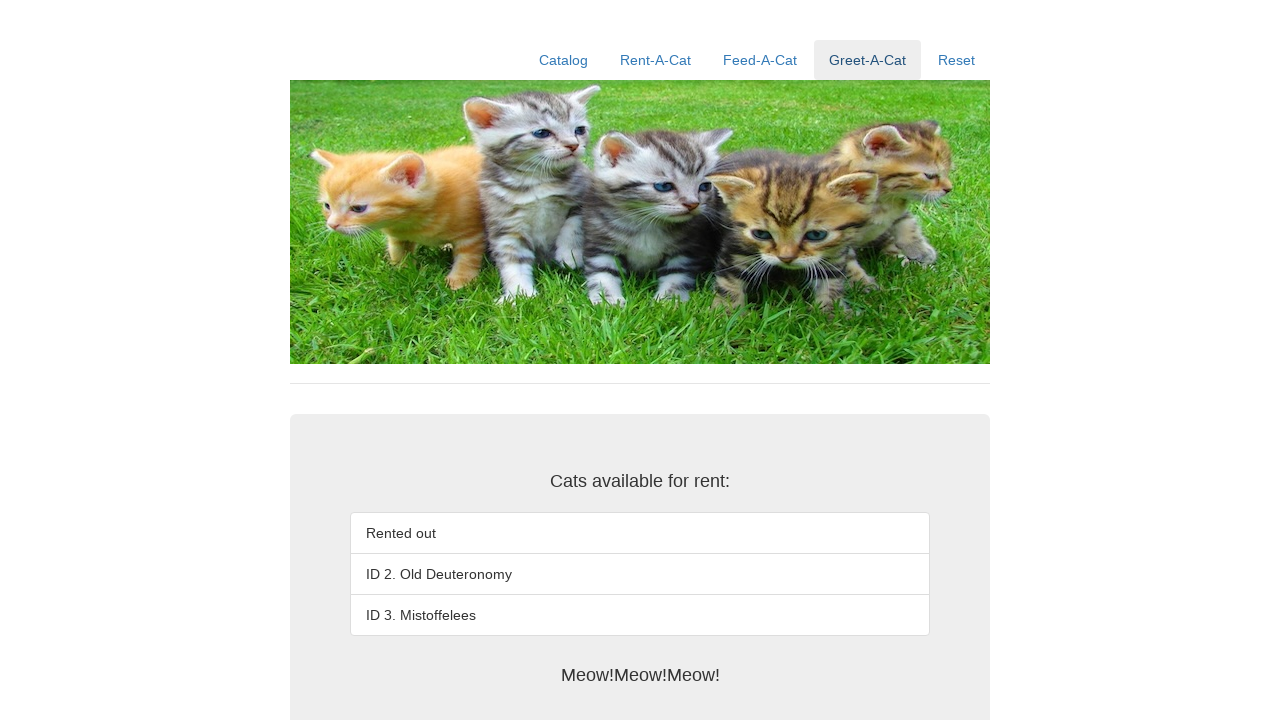

Greeting message element loaded on Greet-A-Cat page
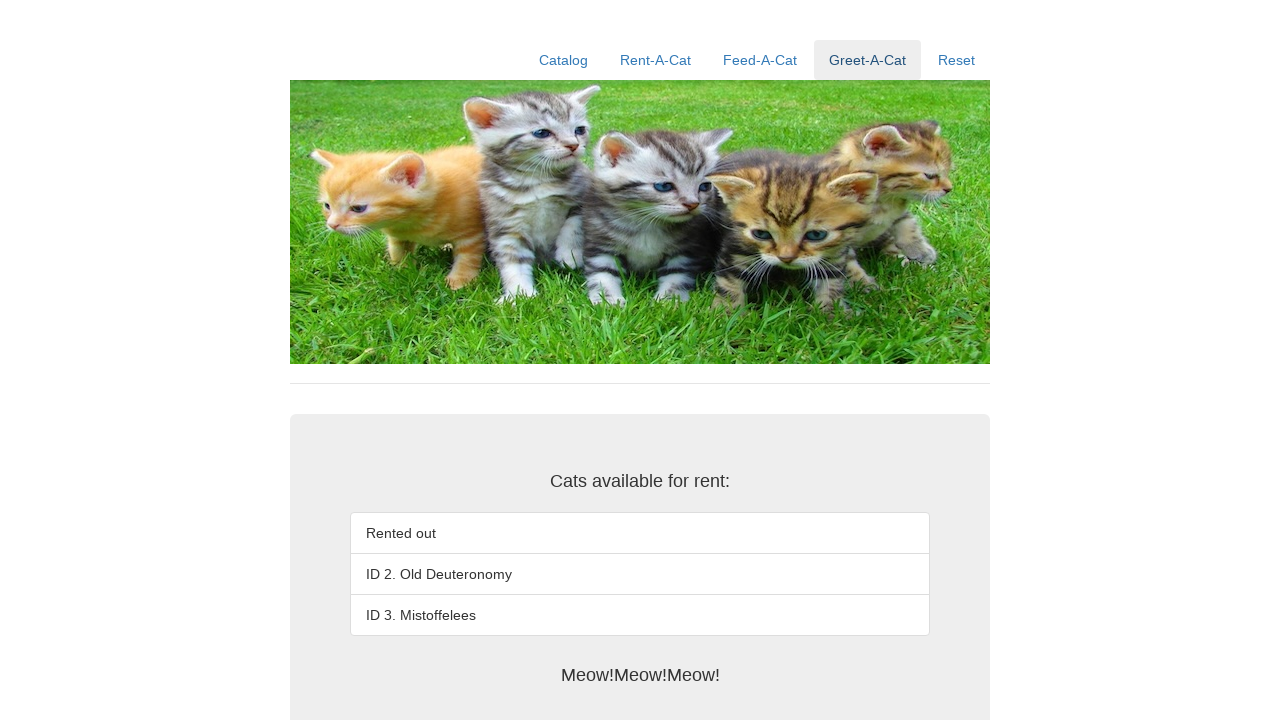

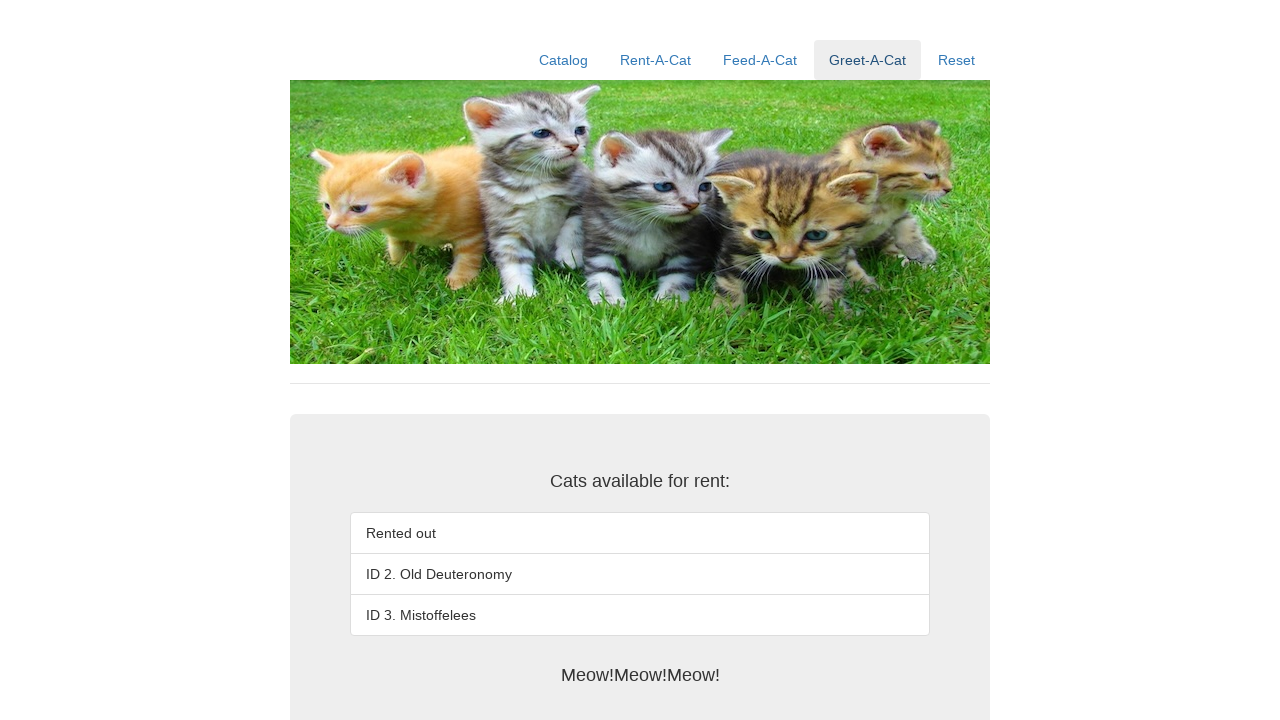